Tests scrolling functionality on a page by scrolling to a specific element using JavaScript execution

Starting URL: http://formy-project.herokuapp.com/scroll

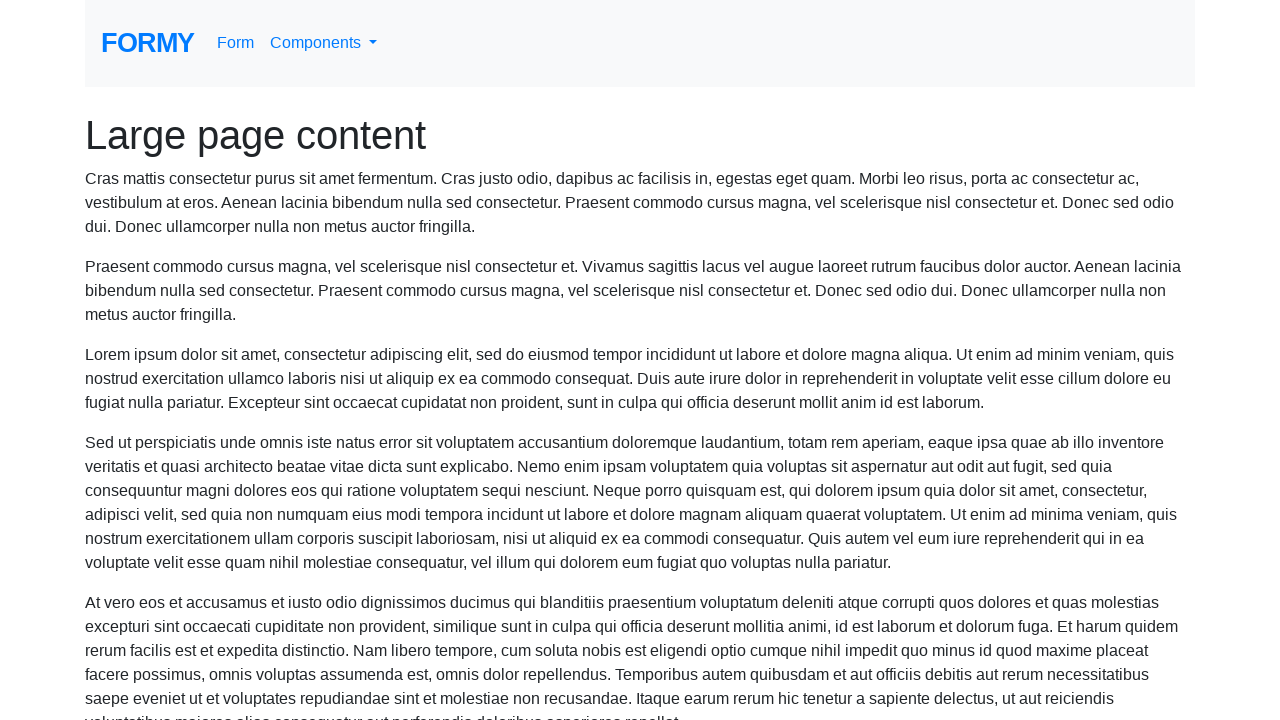

Executed JavaScript to scroll to the name input element
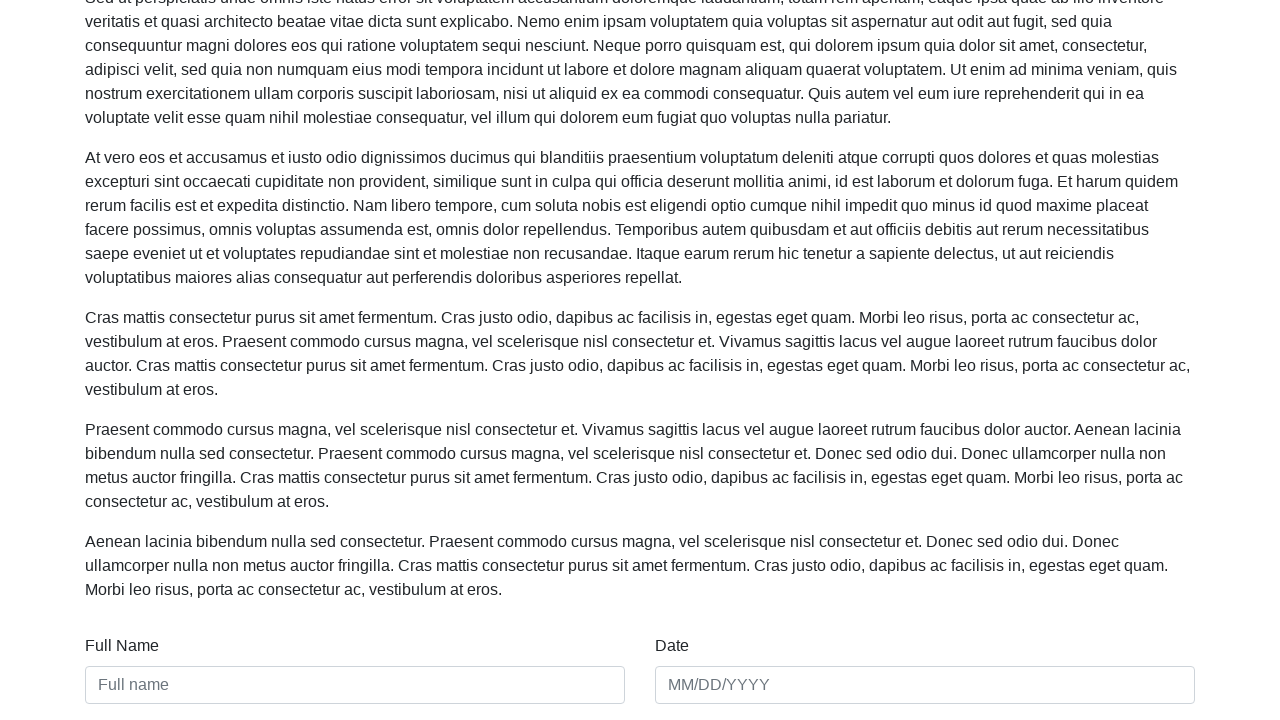

Waited for name input element to become visible after scrolling
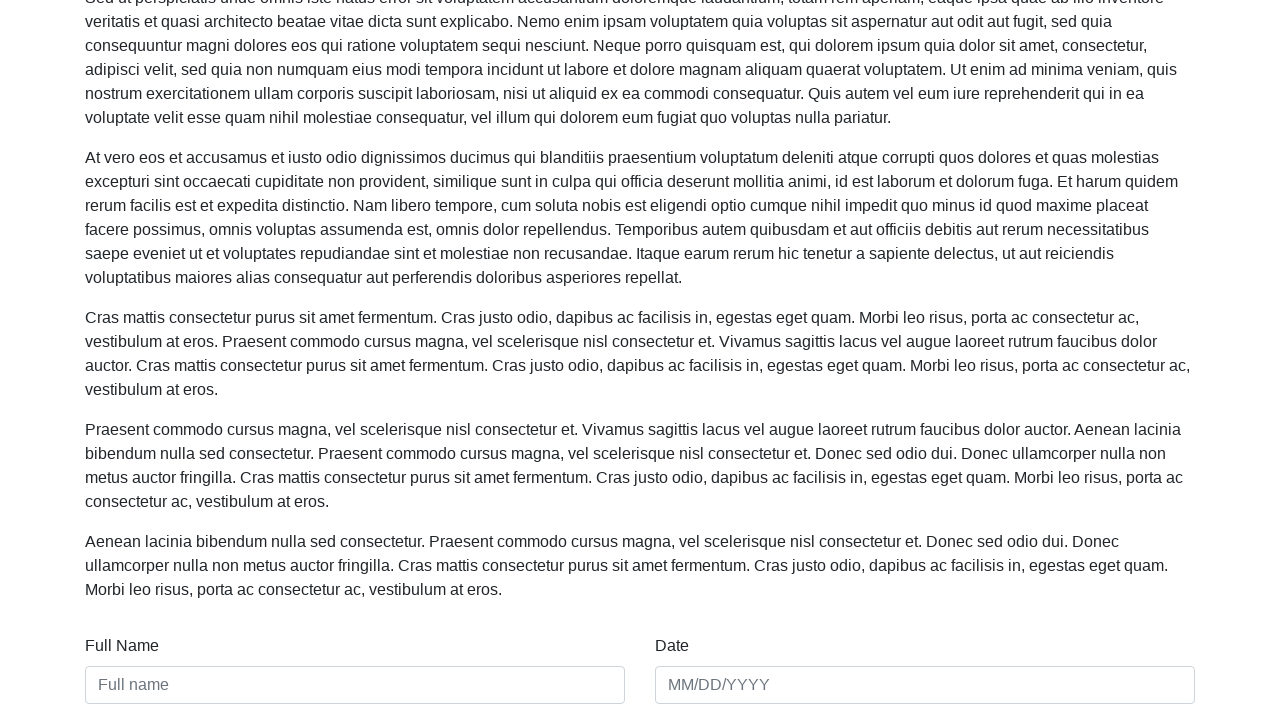

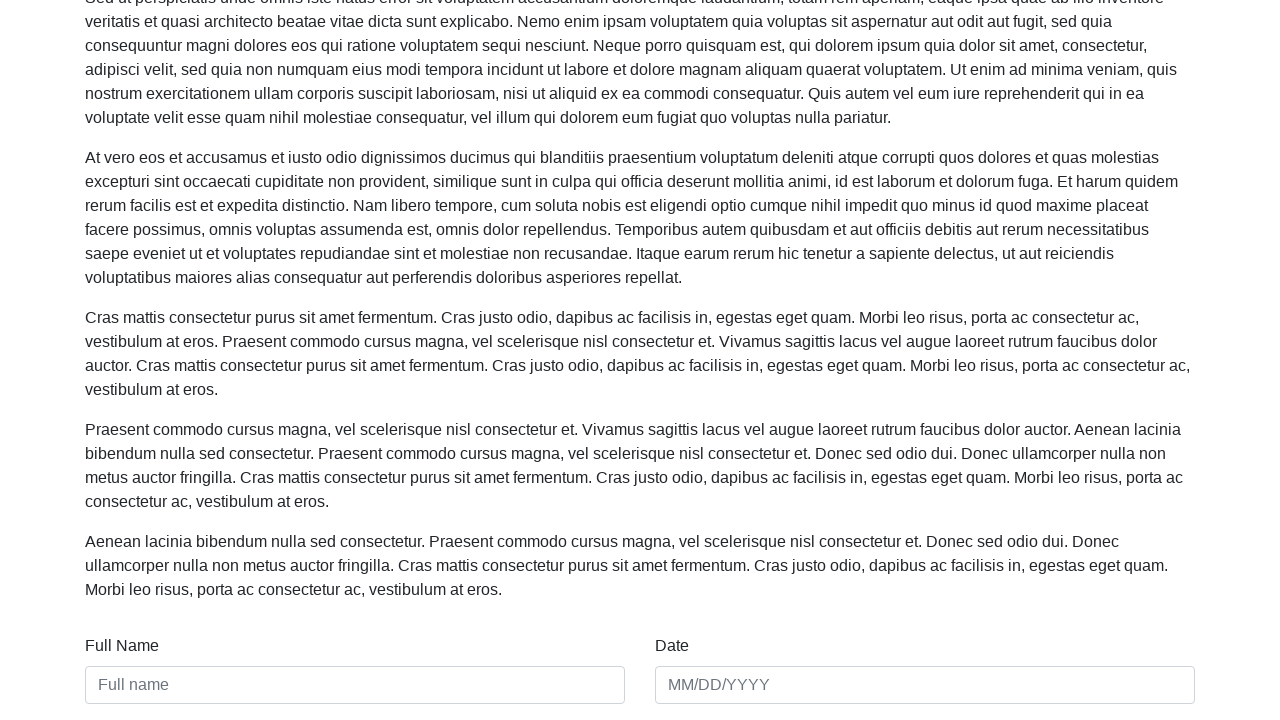